Tests clicking a button that opens a new browser window, switches to the new window, and verifies the URL contains the expected path.

Starting URL: https://demoqa.com/browser-windows

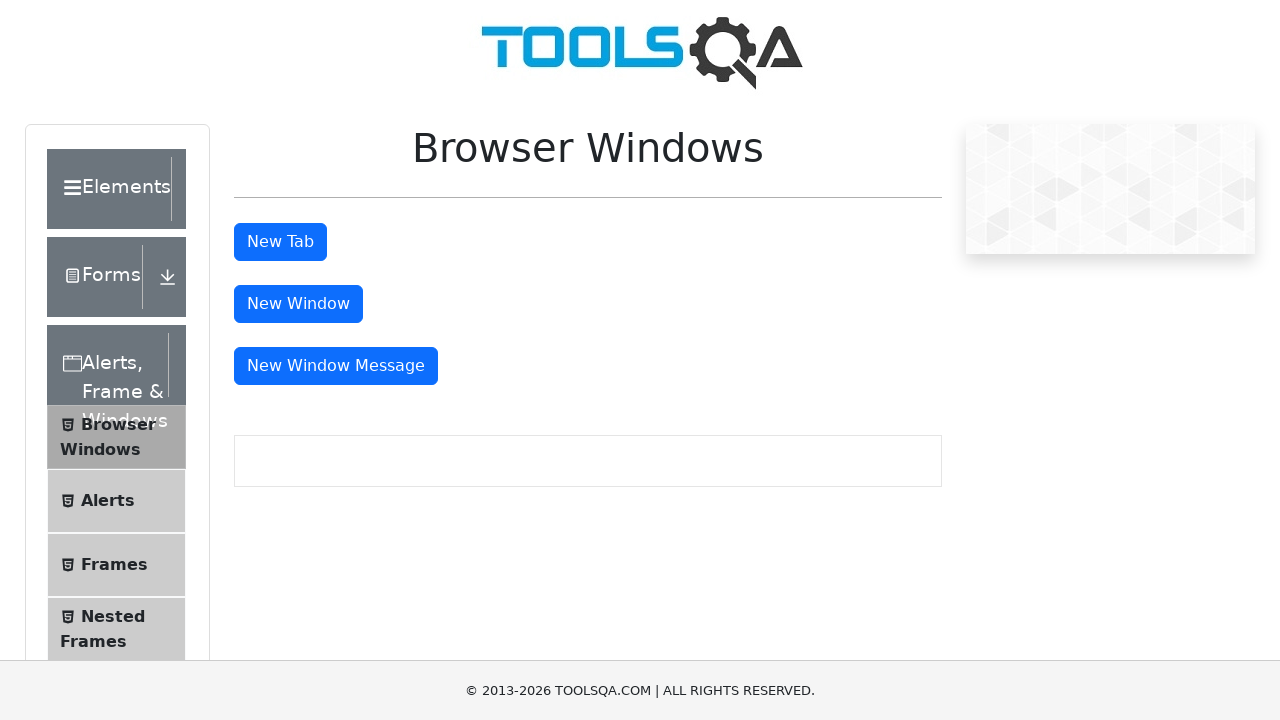

Scrolled New Window button into view
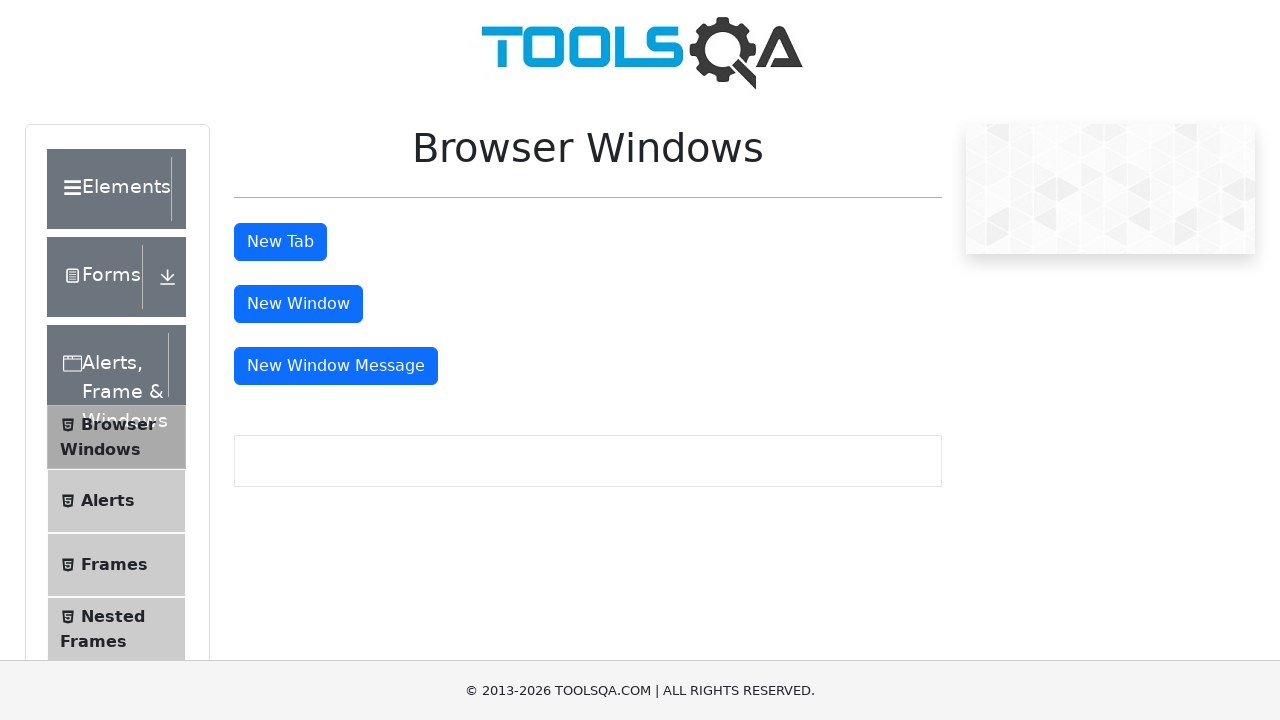

Clicked New Window button to open new window at (298, 304) on xpath=//button[@id='windowButton']
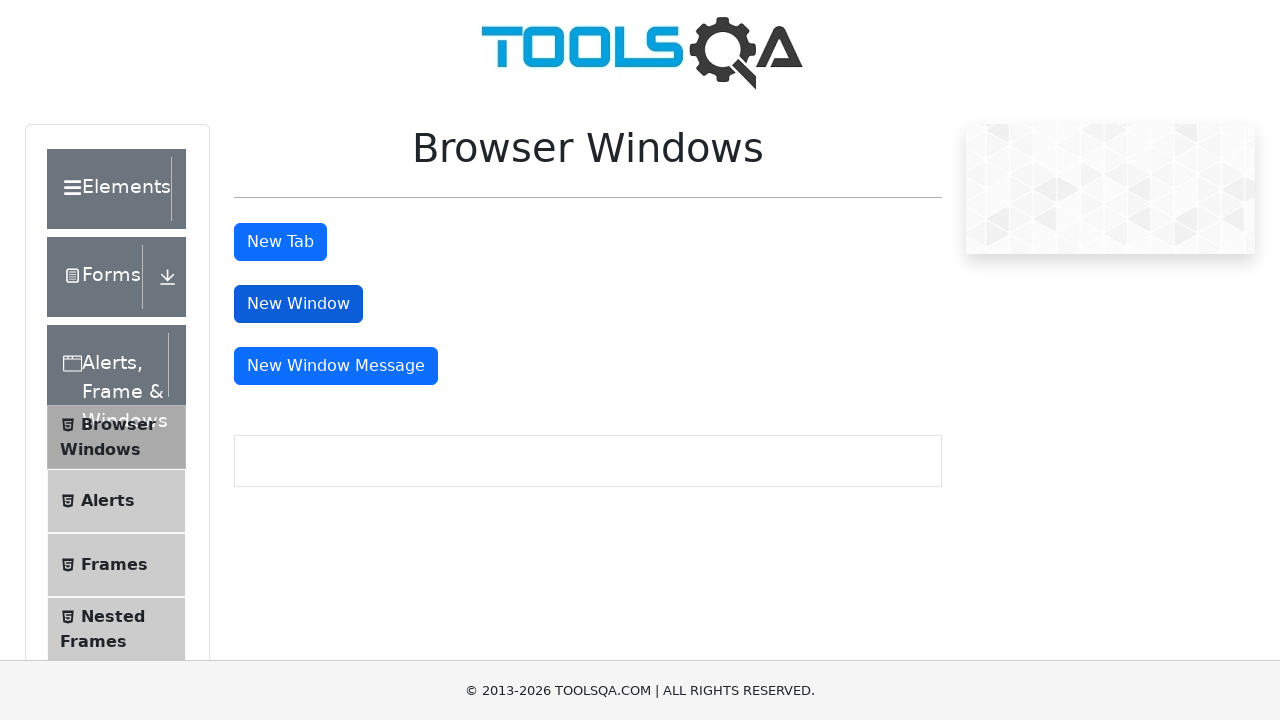

New window loaded and is ready
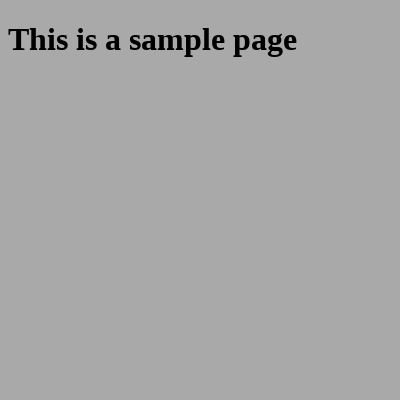

Retrieved URL of new window: https://demoqa.com/sample
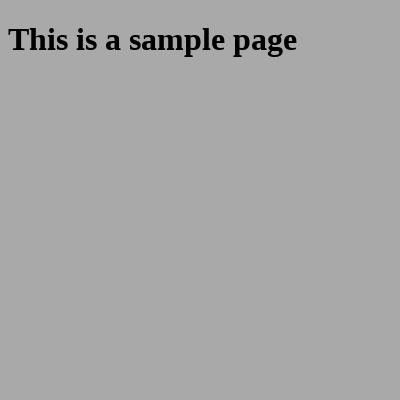

Verified new window URL contains expected path 'demoqa.com/sample'
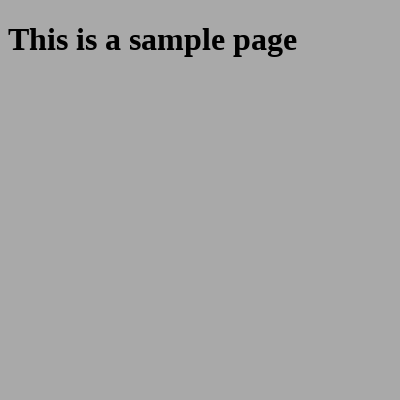

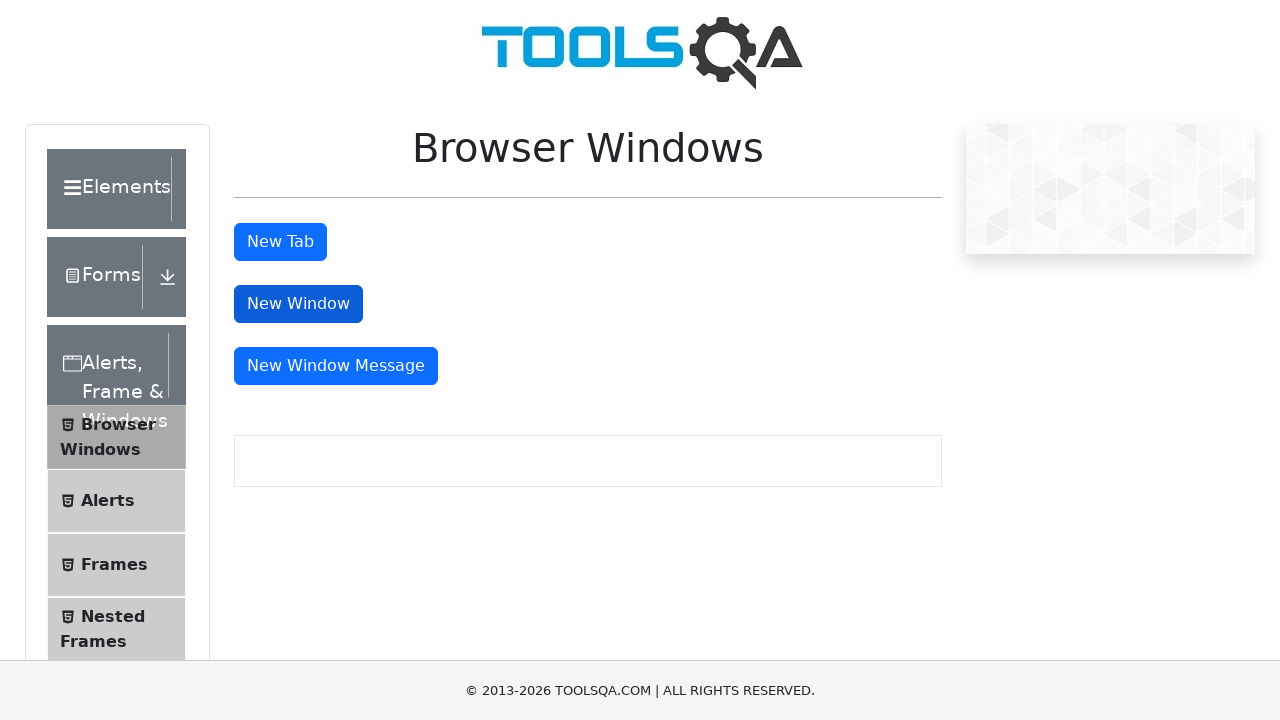